Demonstrates click-and-hold, move to element, and release mouse button actions

Starting URL: https://crossbrowsertesting.github.io/drag-and-drop

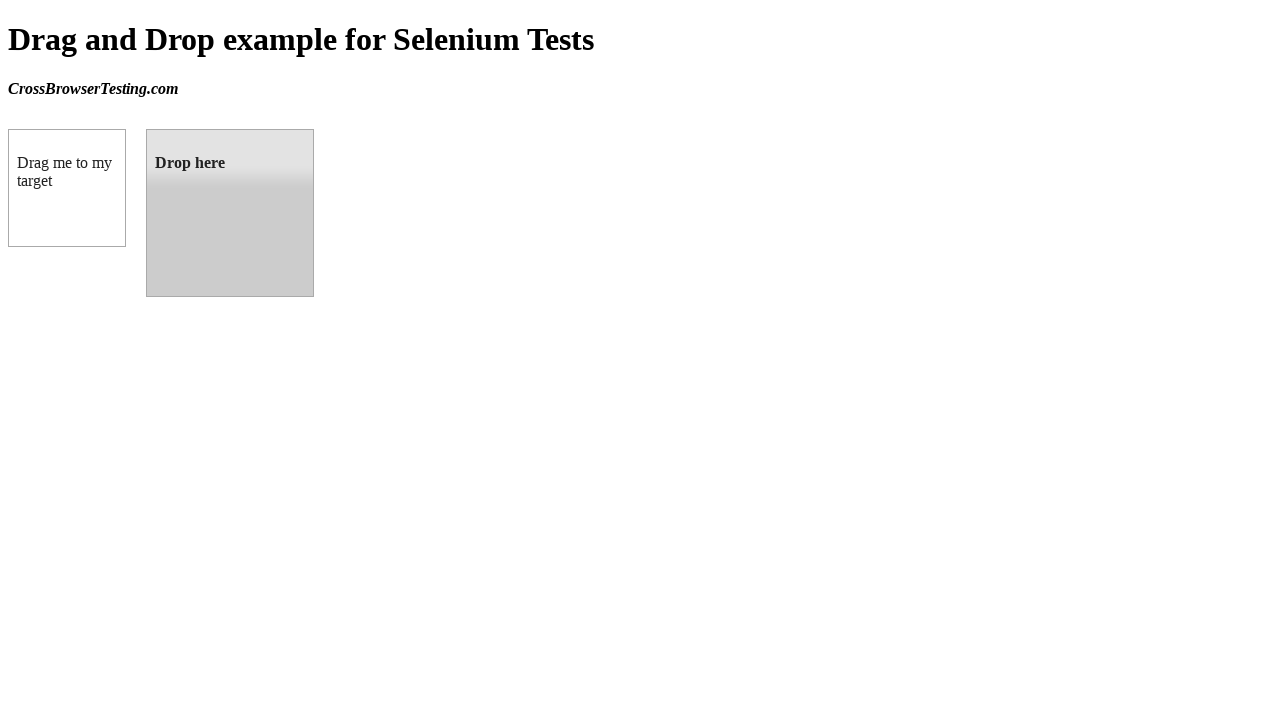

Waited for draggable element to be visible
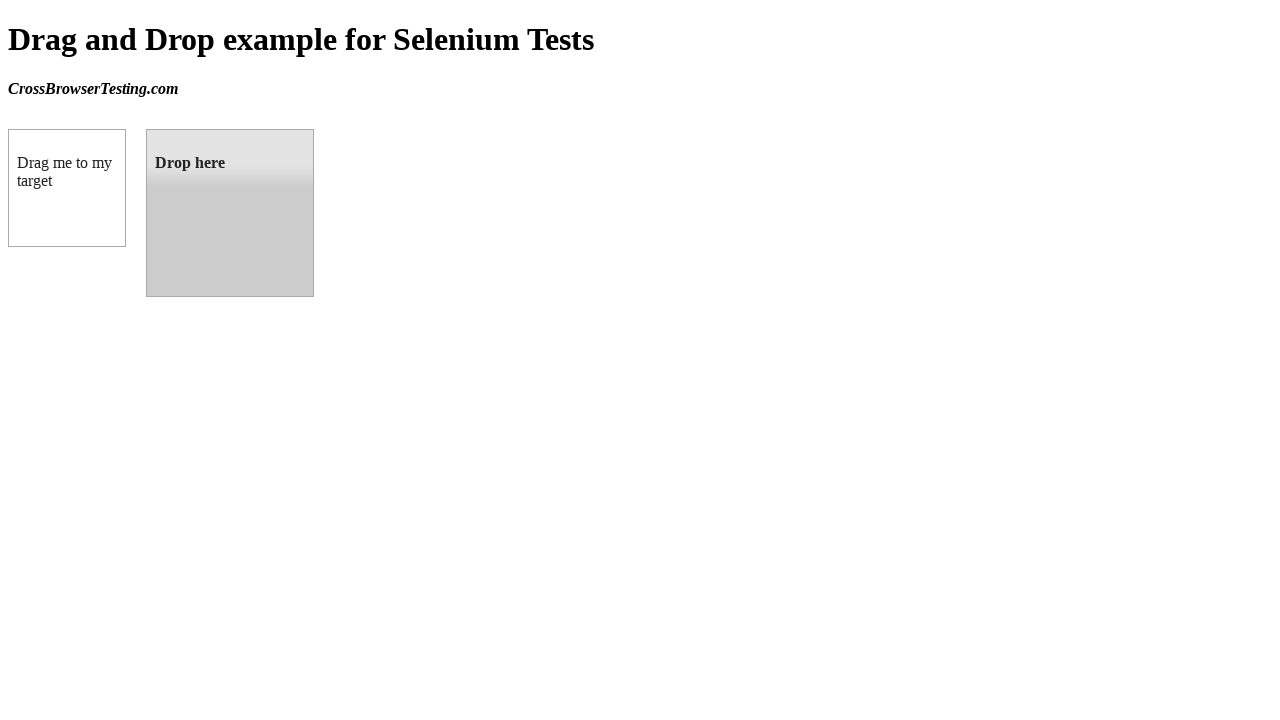

Waited for droppable element to be visible
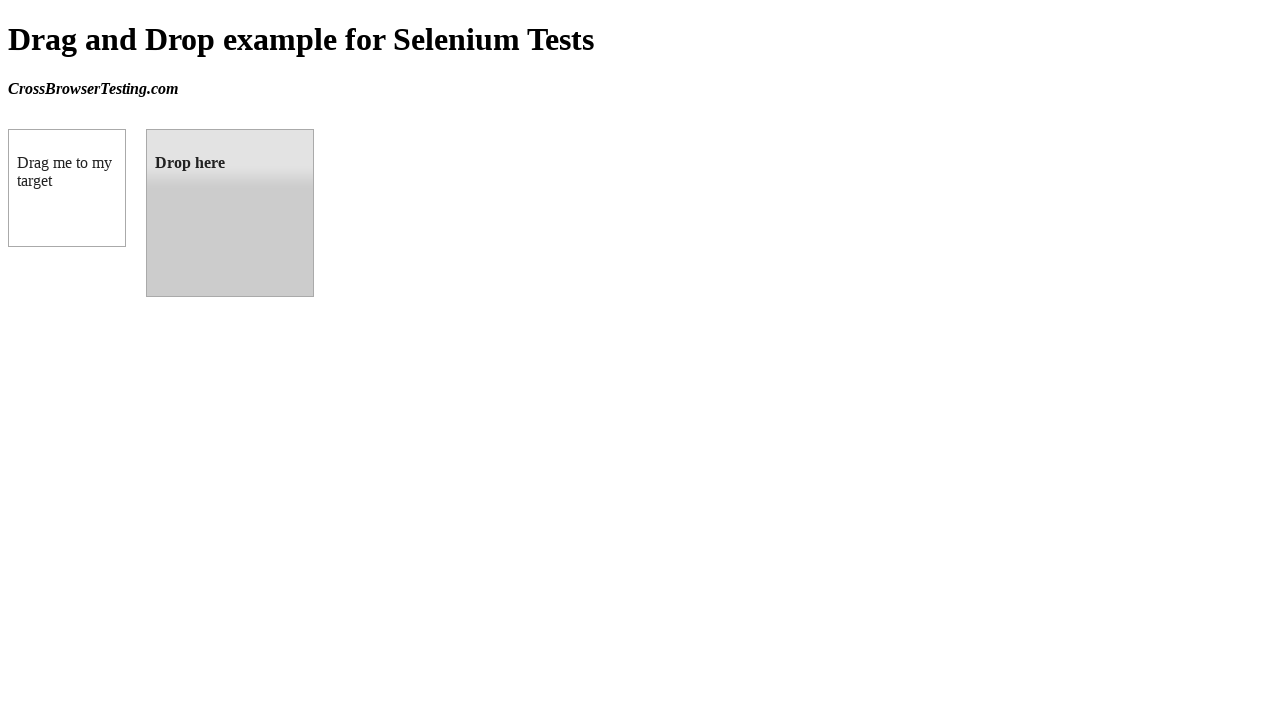

Retrieved bounding boxes for draggable and droppable elements
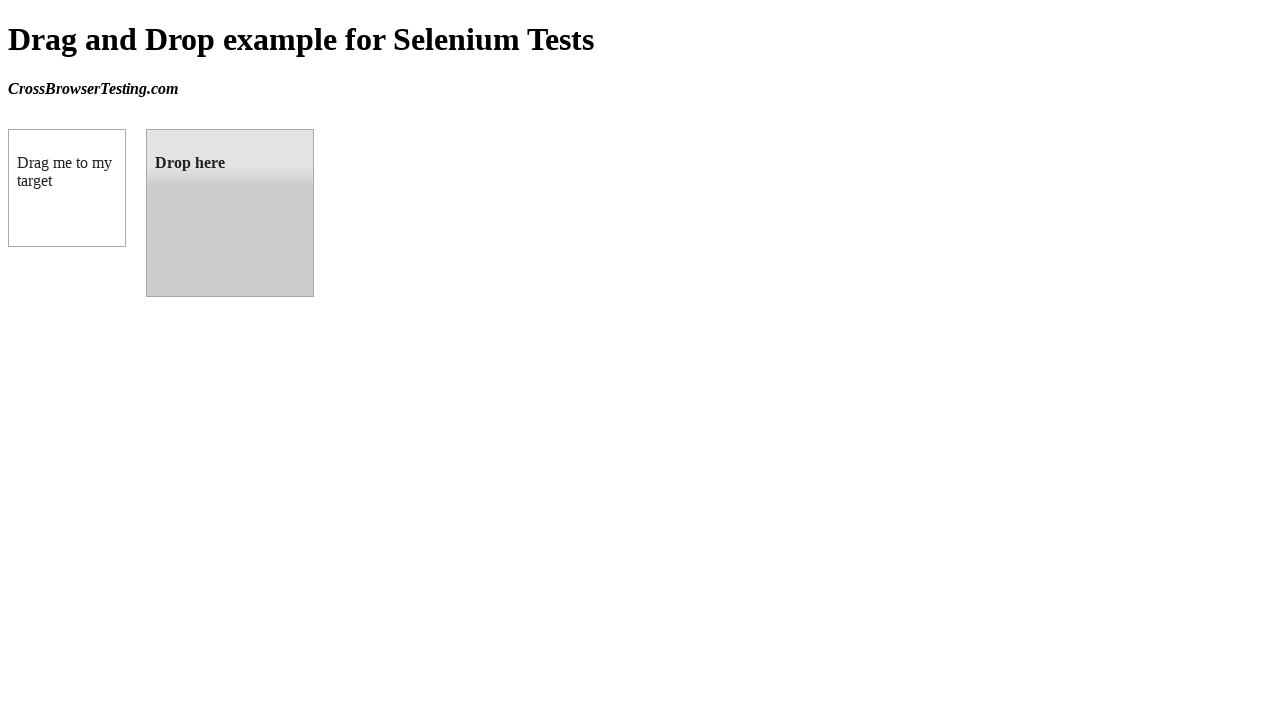

Moved mouse to center of draggable element at (67, 188)
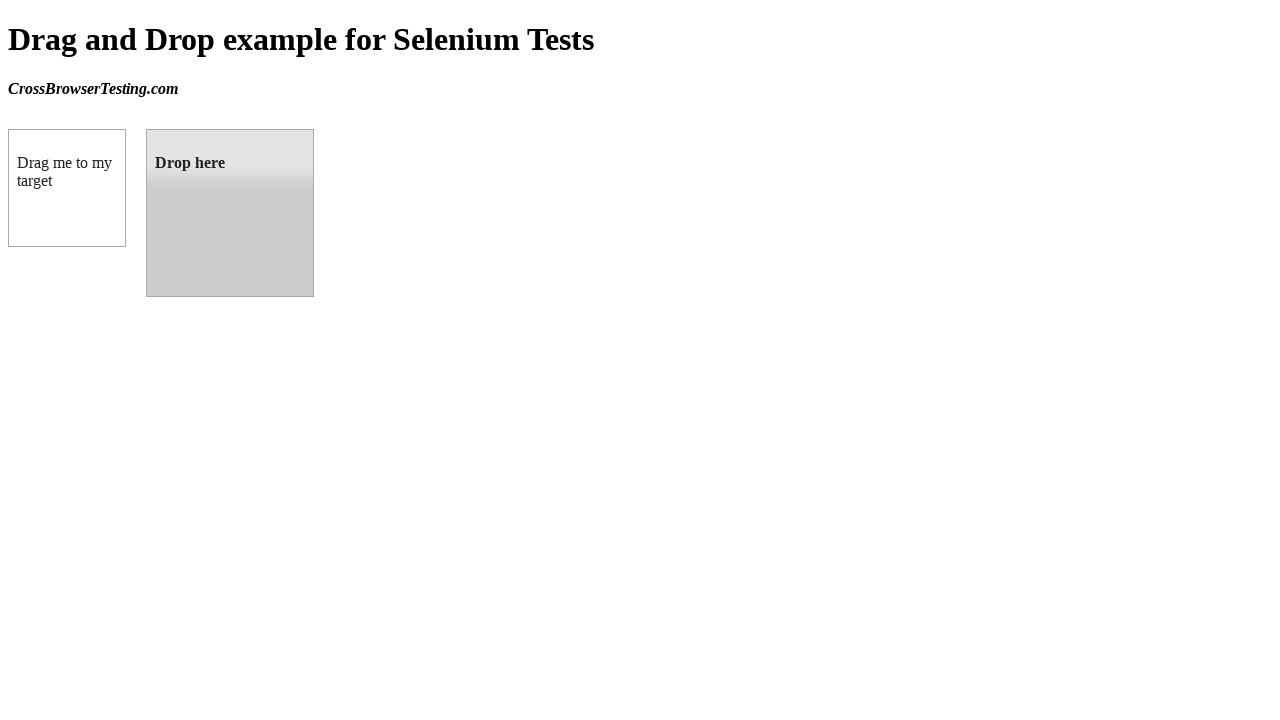

Pressed and held mouse button on draggable element at (67, 188)
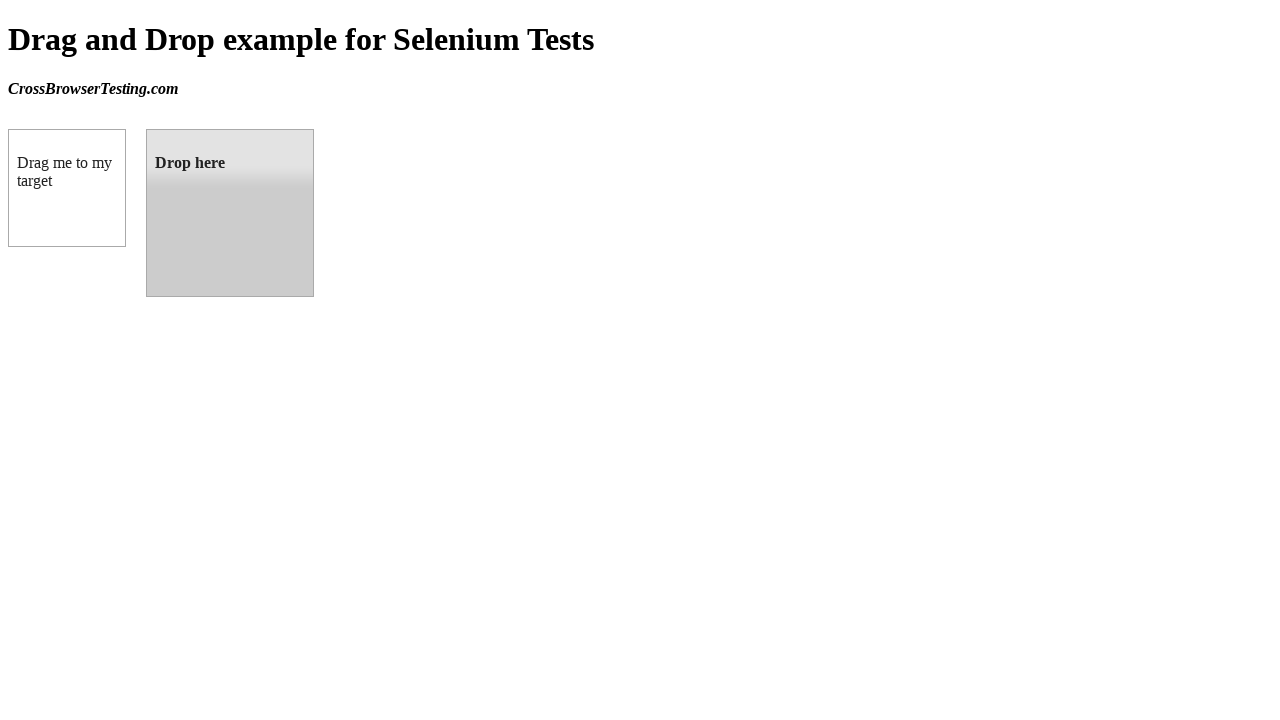

Moved mouse to center of droppable element while holding button at (230, 213)
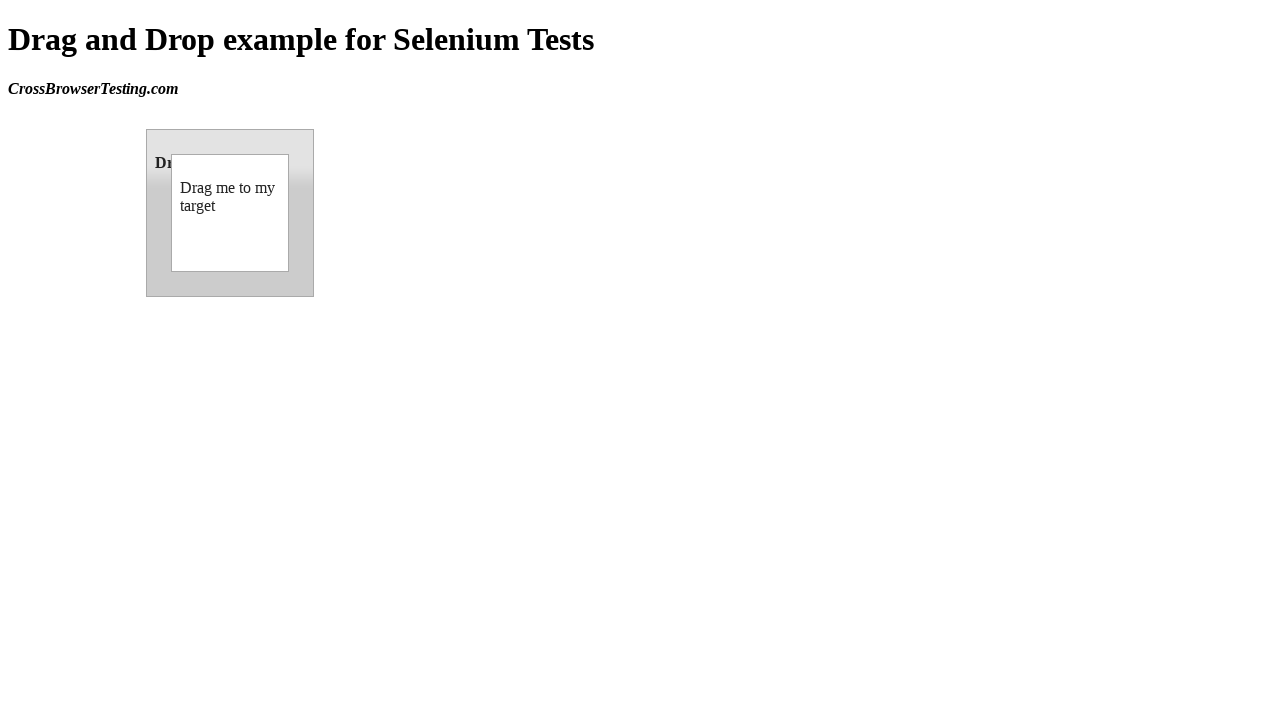

Released mouse button to complete drag-and-drop action at (230, 213)
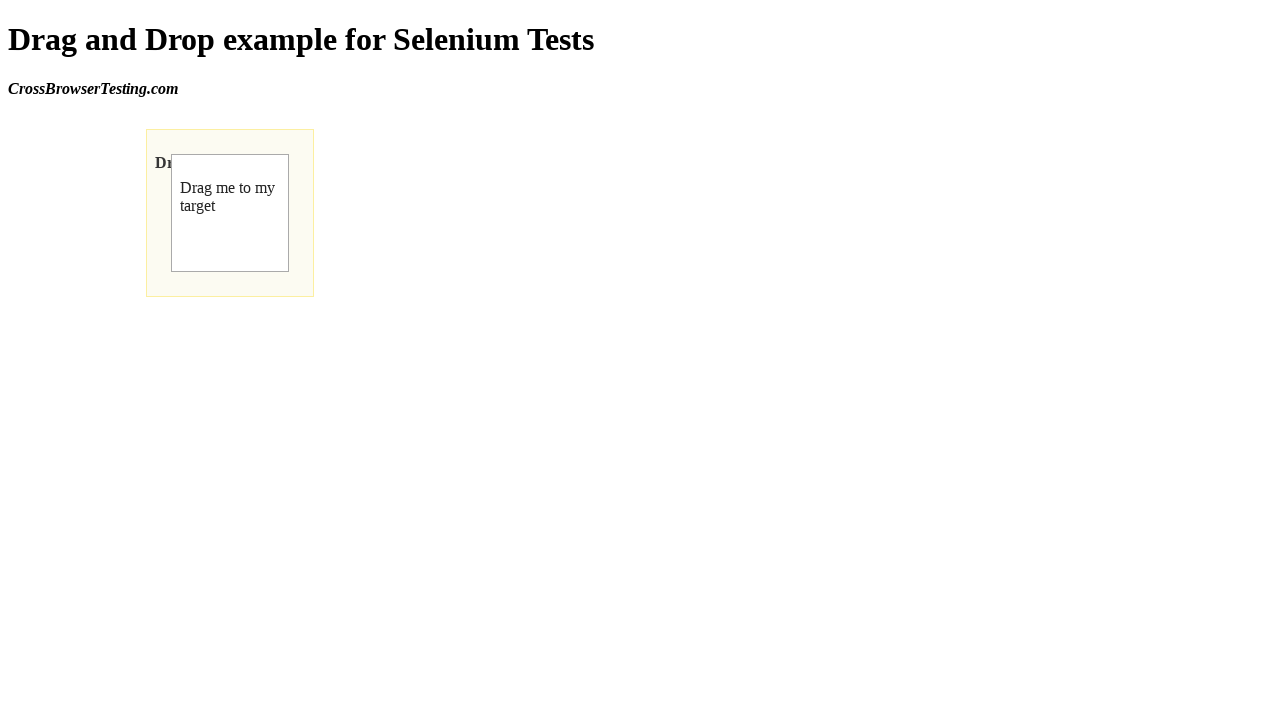

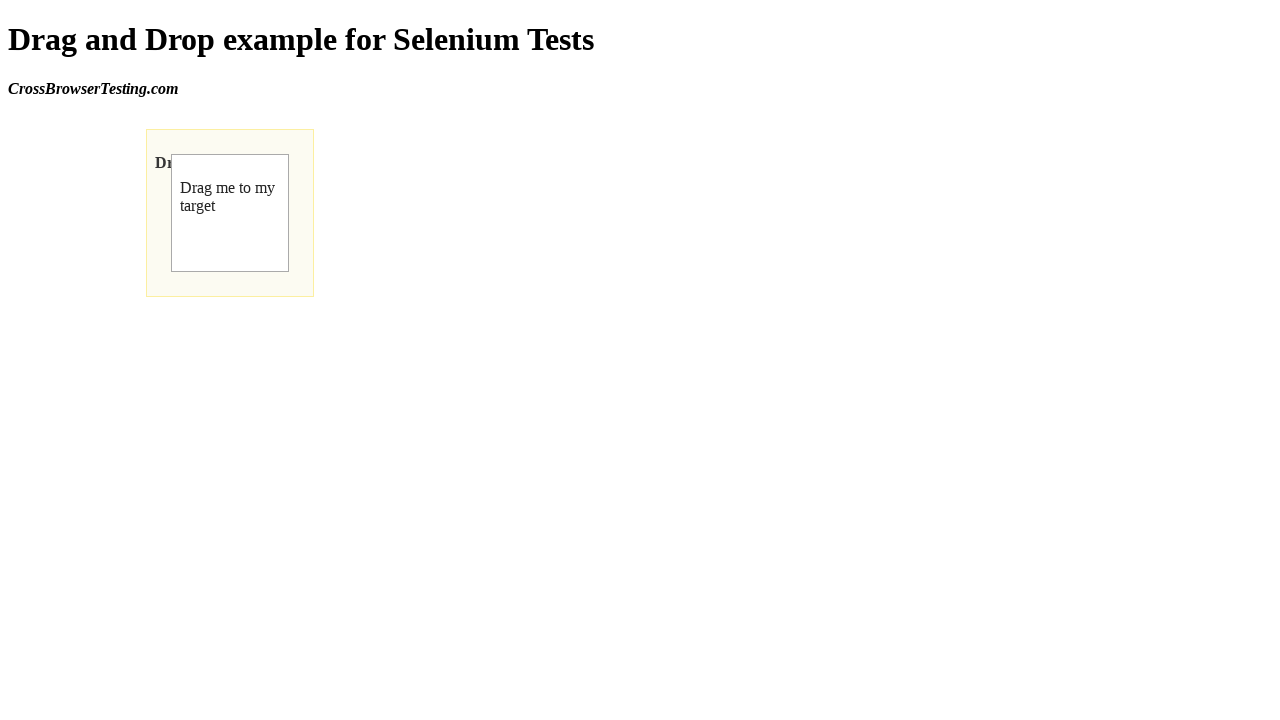